Tests the Remove button functionality by clicking it, waiting for the loading bar to disappear, and verifying the checkbox is removed and "It's gone!" message is displayed

Starting URL: https://practice.cydeo.com/dynamic_controls

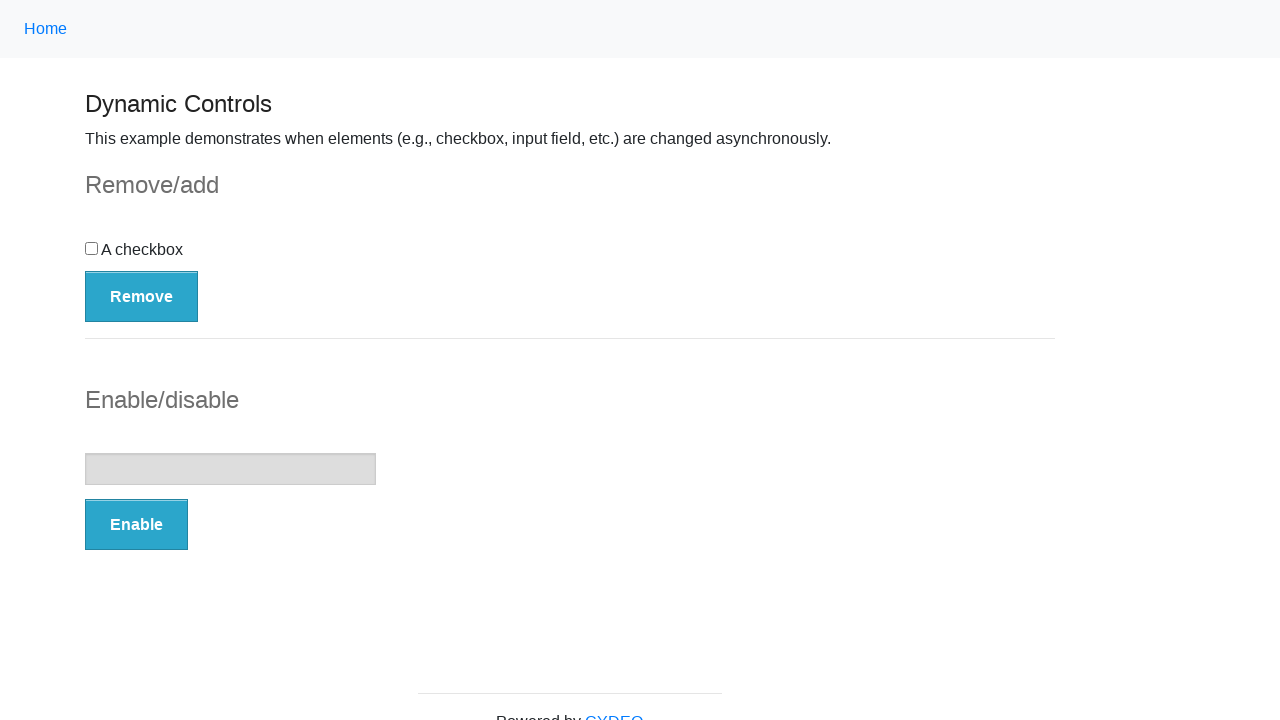

Clicked the 'Remove' button at (142, 296) on button:has-text('Remove')
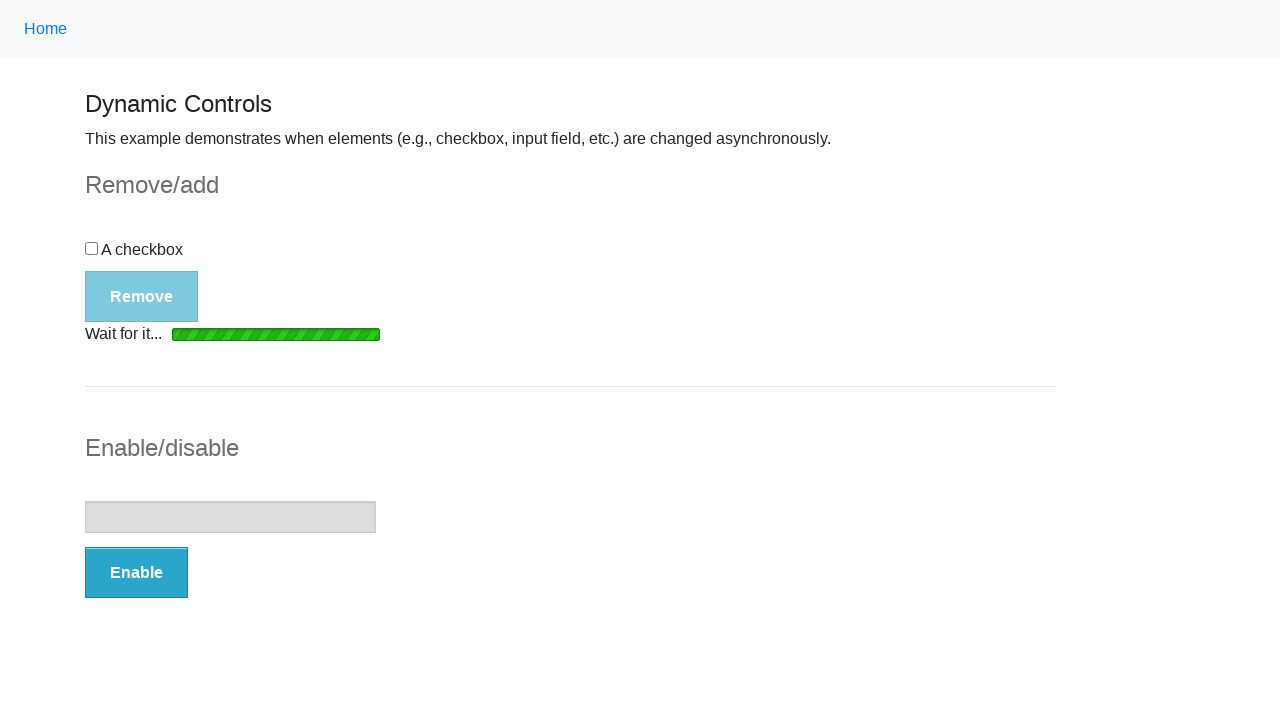

Loading bar disappeared
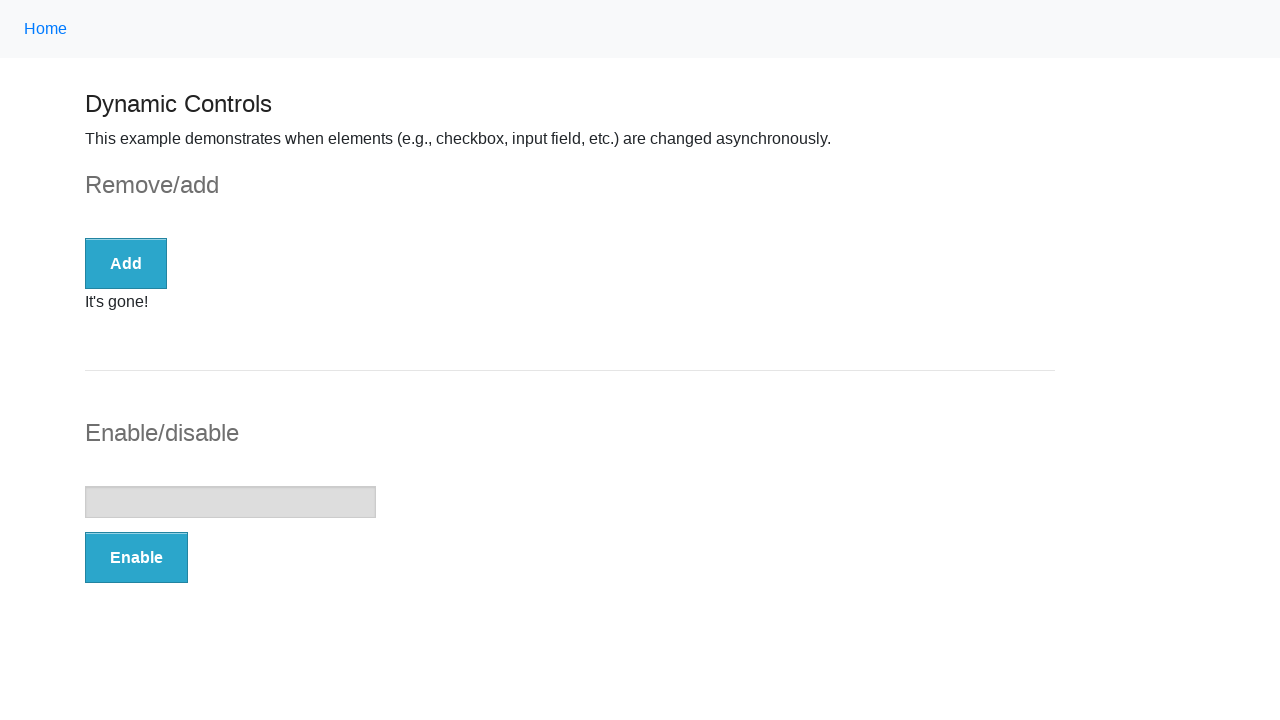

Checkbox element is hidden/removed
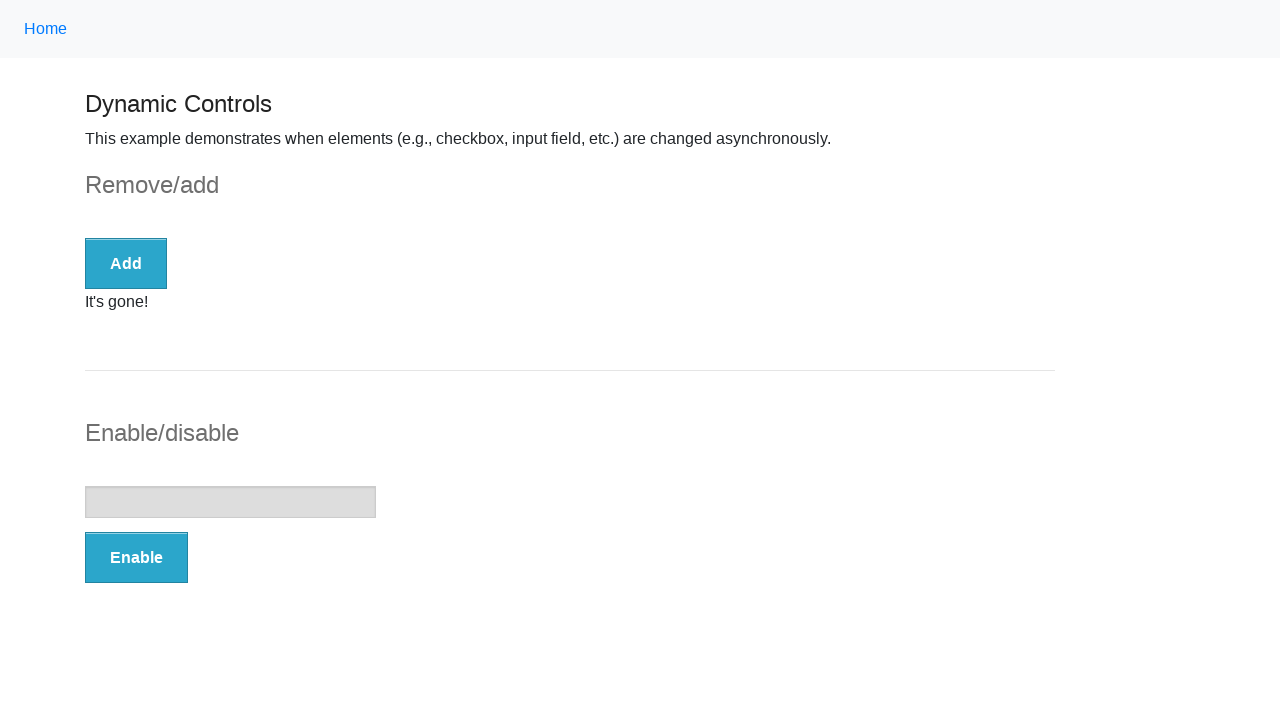

'It's gone!' message is now visible
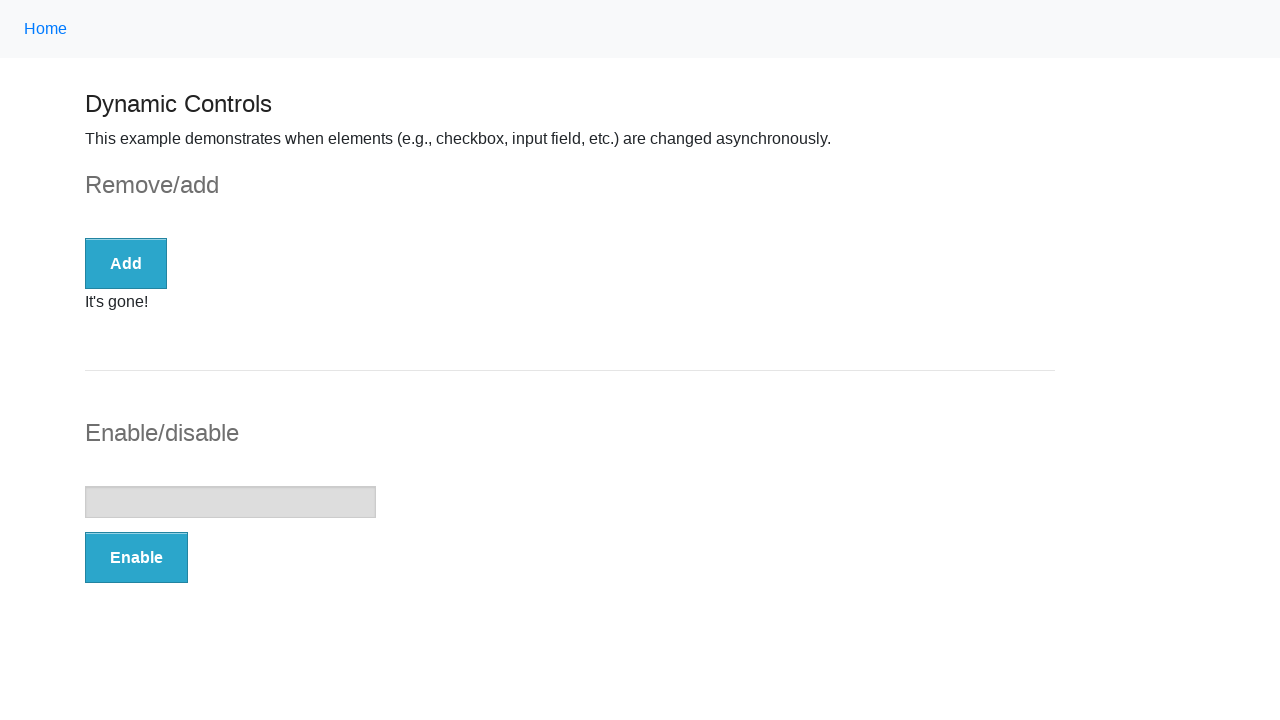

Asserted that message text is 'It's gone!'
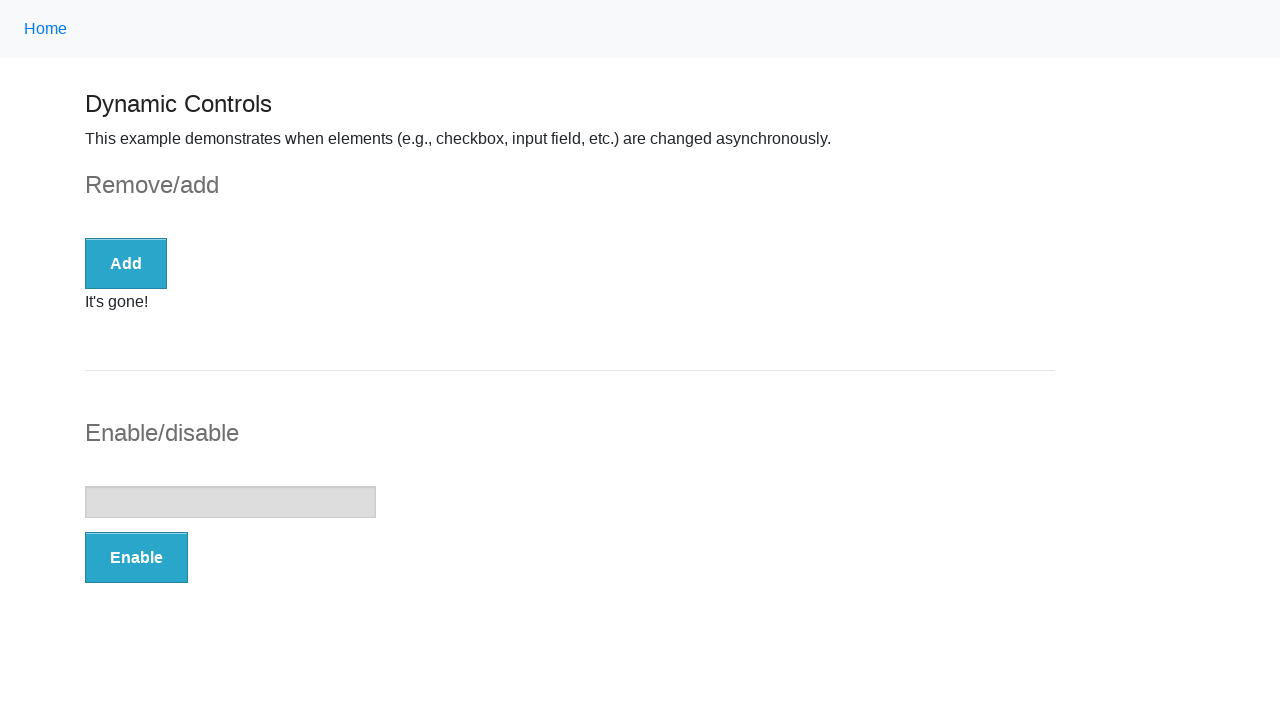

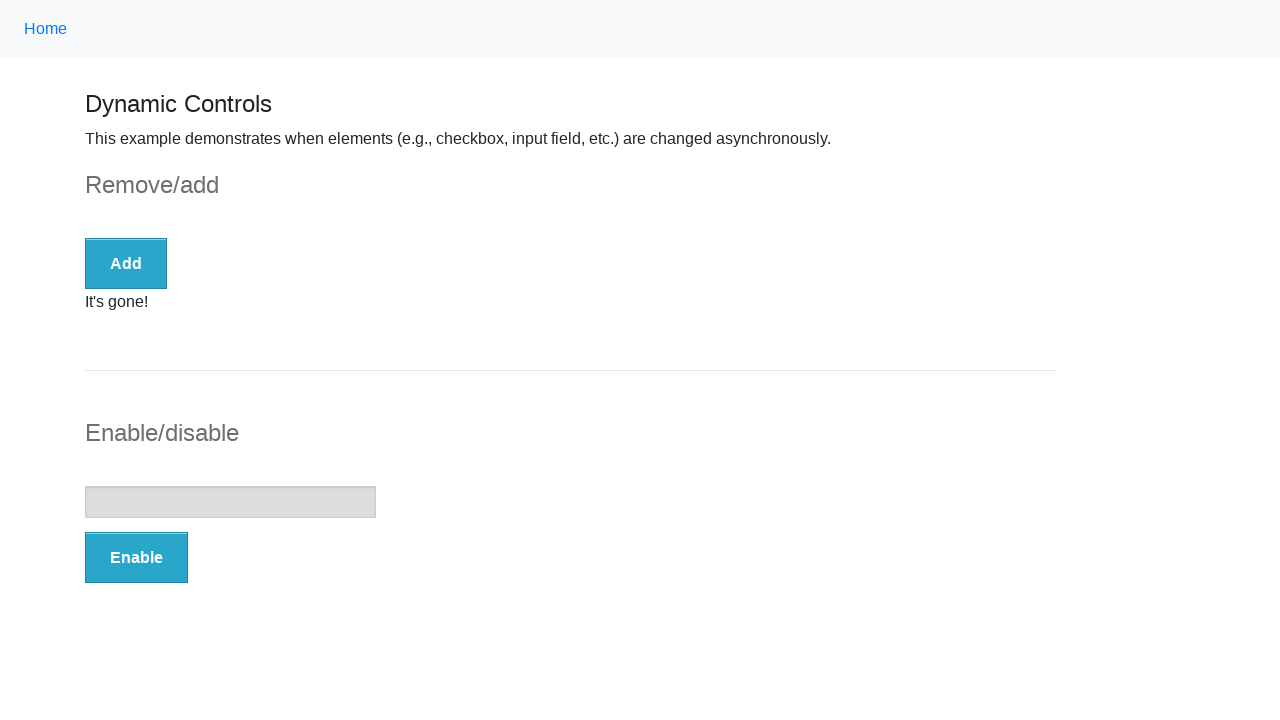